Tests that clicking Clear completed button removes completed items from the list

Starting URL: https://demo.playwright.dev/todomvc

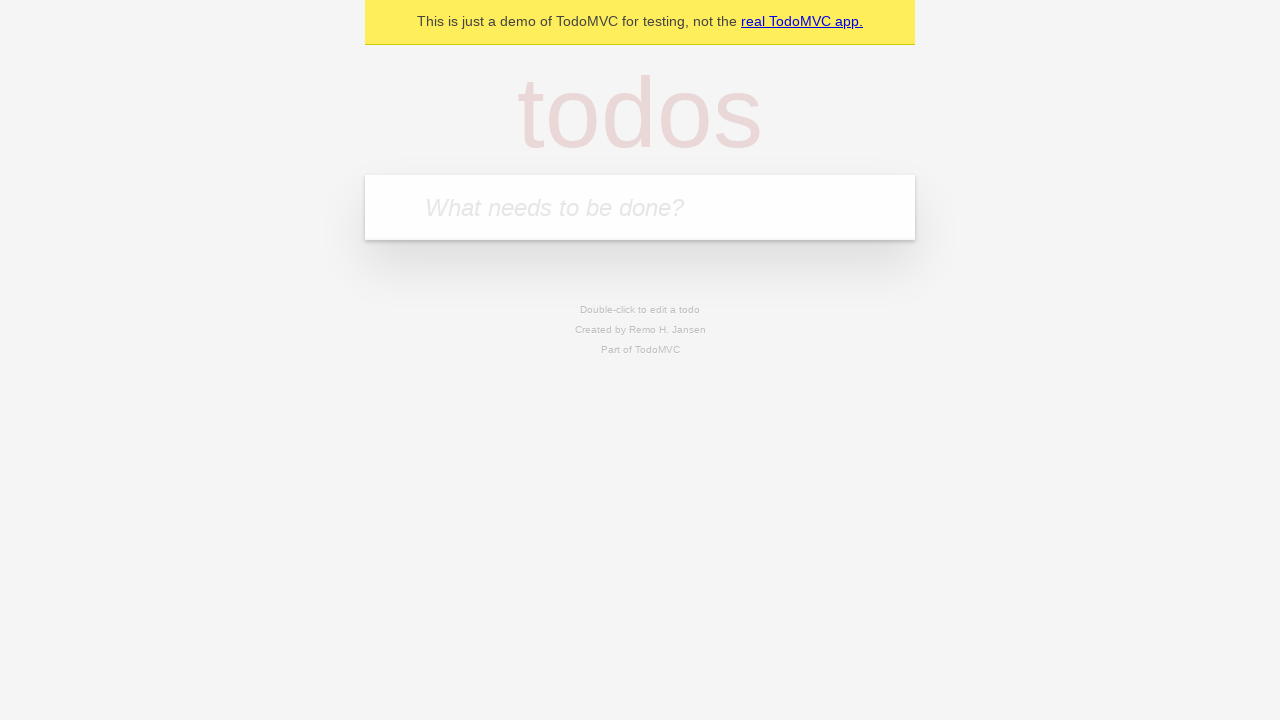

Filled todo input with 'buy some cheese' on internal:attr=[placeholder="What needs to be done?"i]
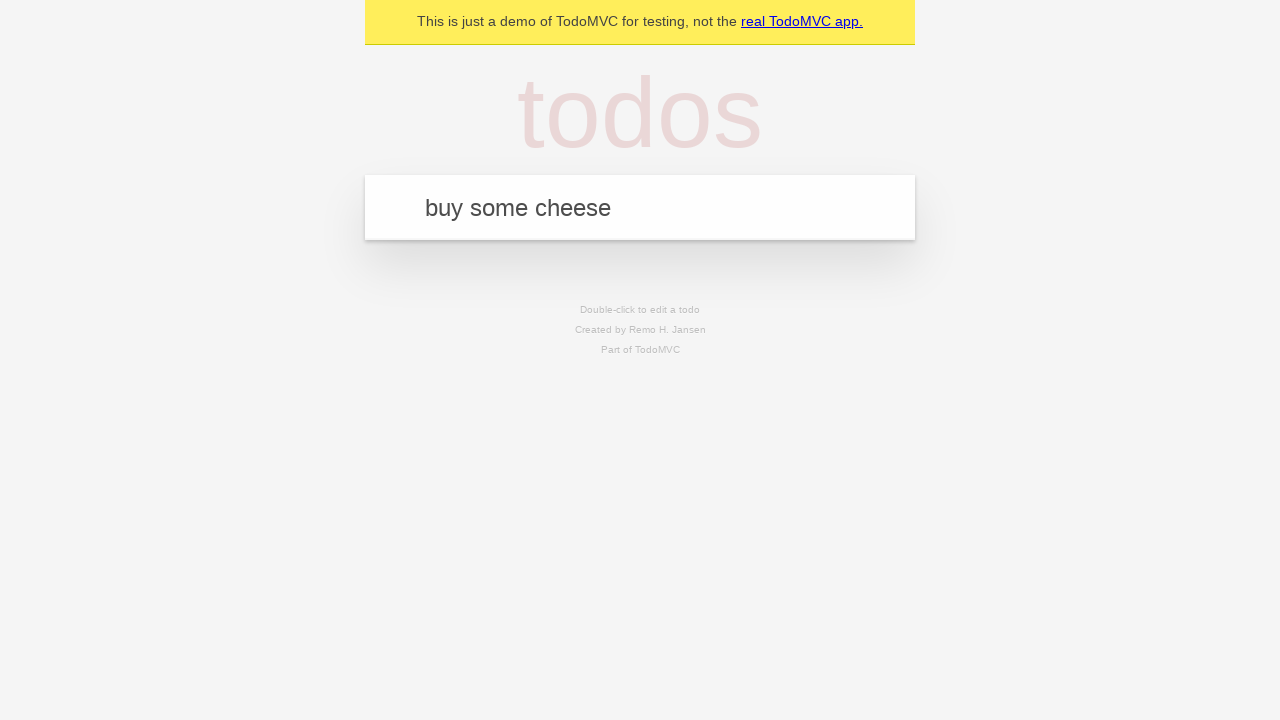

Pressed Enter to create first todo on internal:attr=[placeholder="What needs to be done?"i]
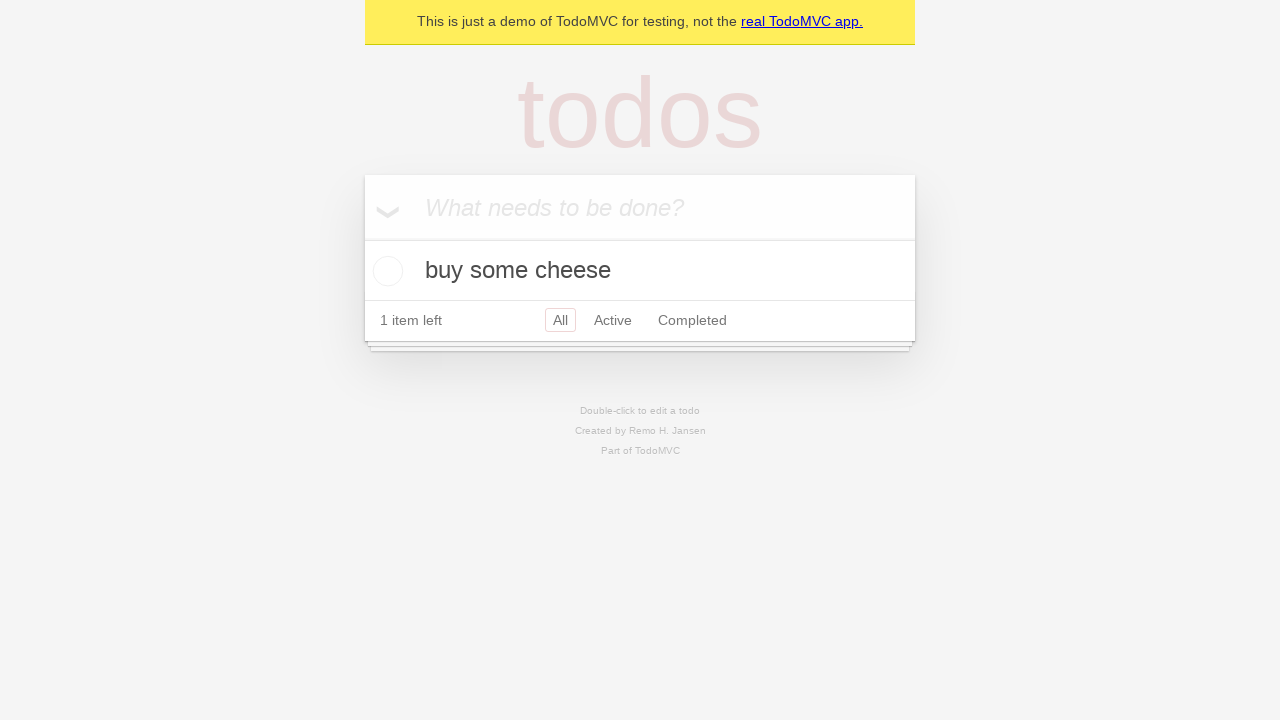

Filled todo input with 'feed the cat' on internal:attr=[placeholder="What needs to be done?"i]
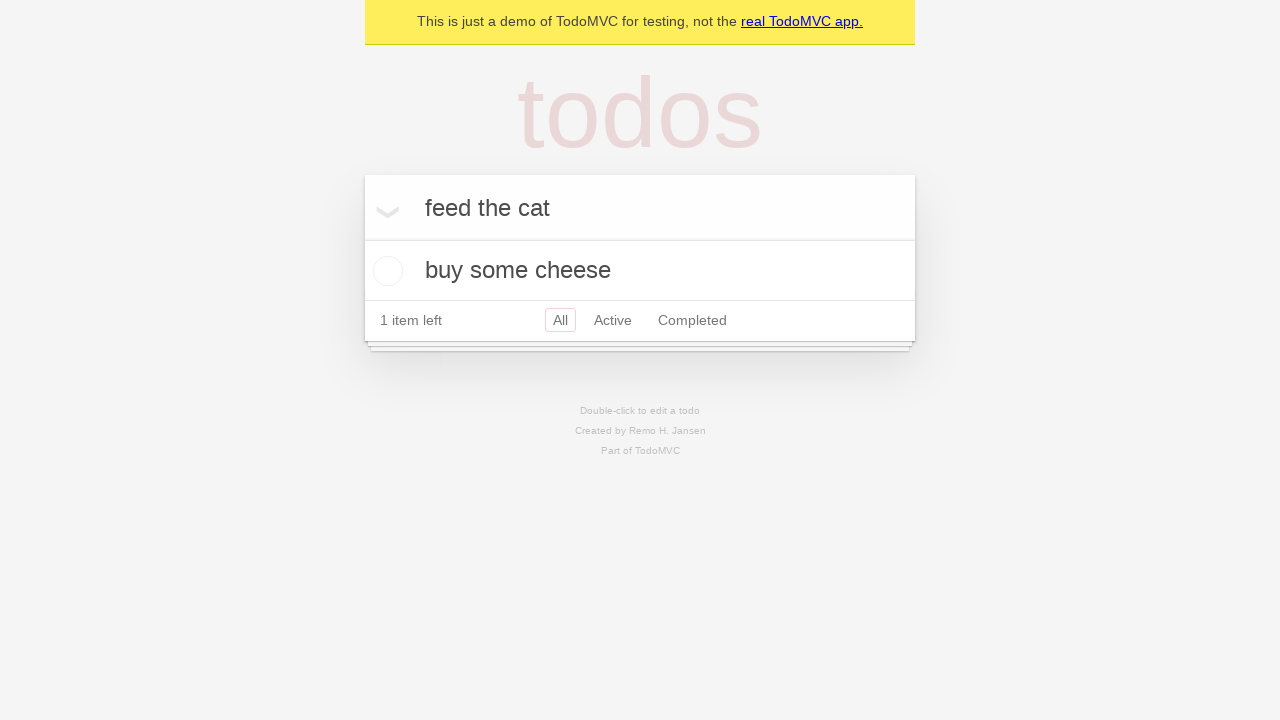

Pressed Enter to create second todo on internal:attr=[placeholder="What needs to be done?"i]
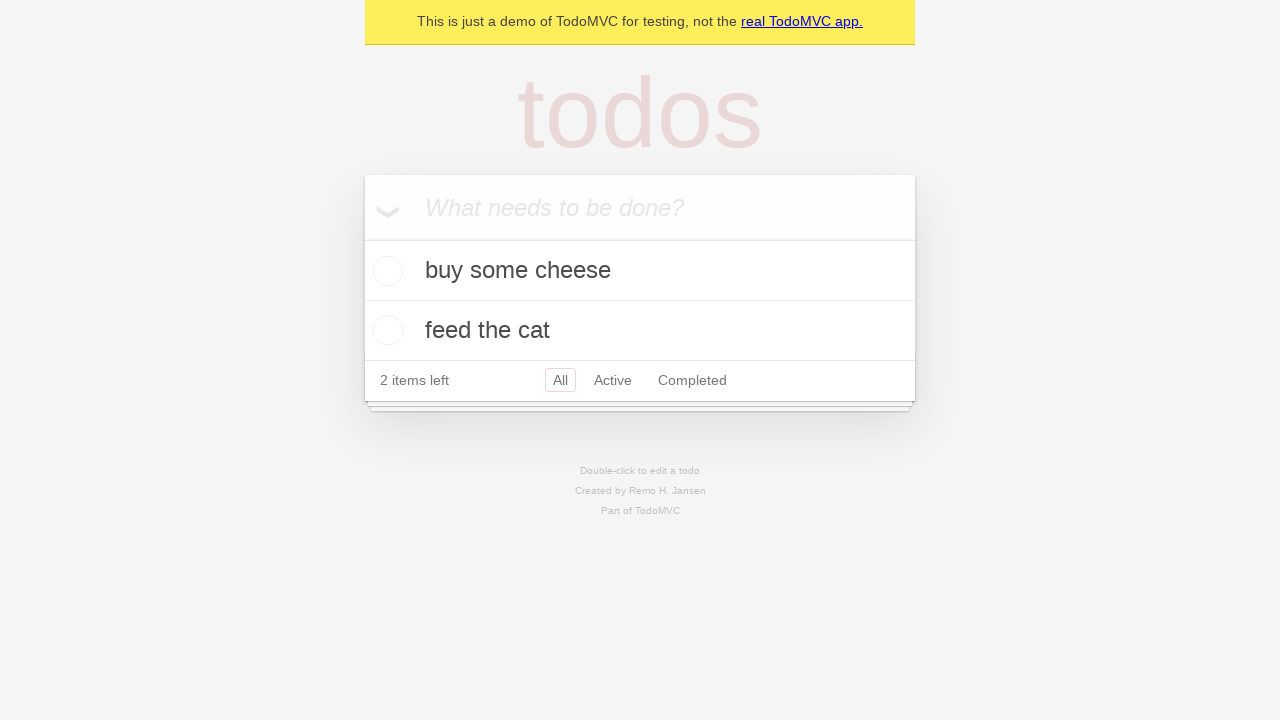

Filled todo input with 'book a doctors appointment' on internal:attr=[placeholder="What needs to be done?"i]
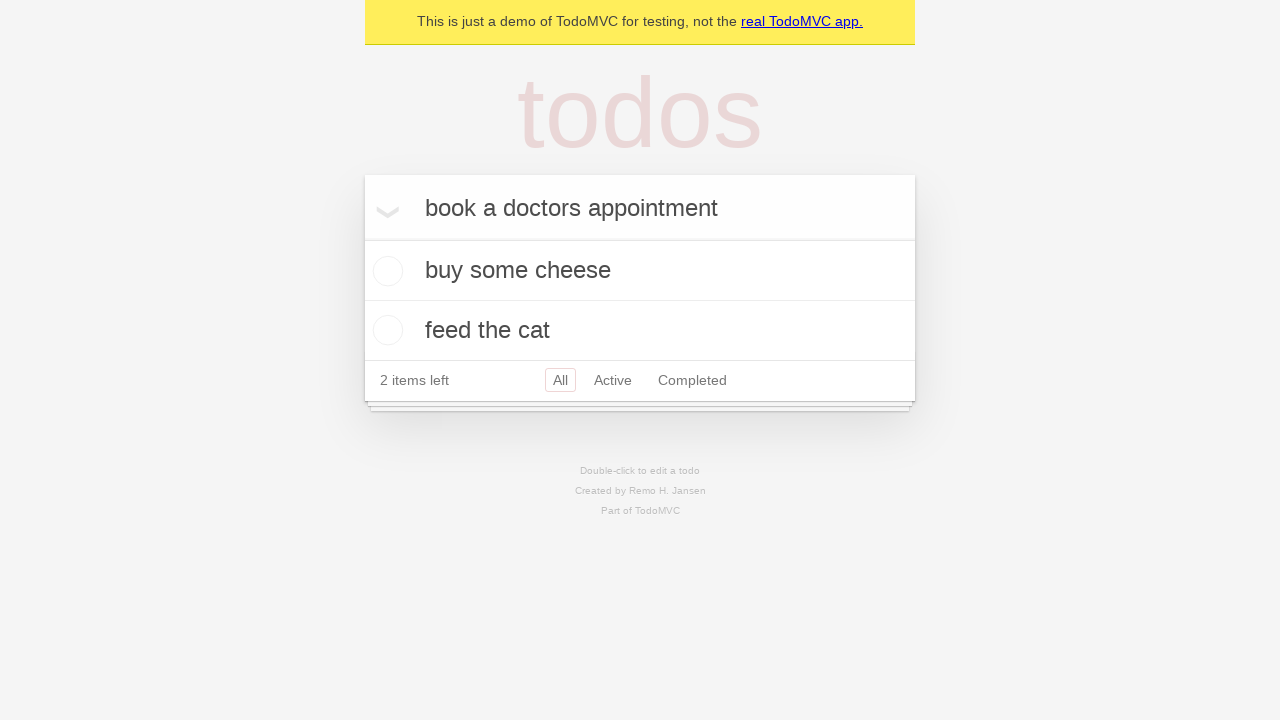

Pressed Enter to create third todo on internal:attr=[placeholder="What needs to be done?"i]
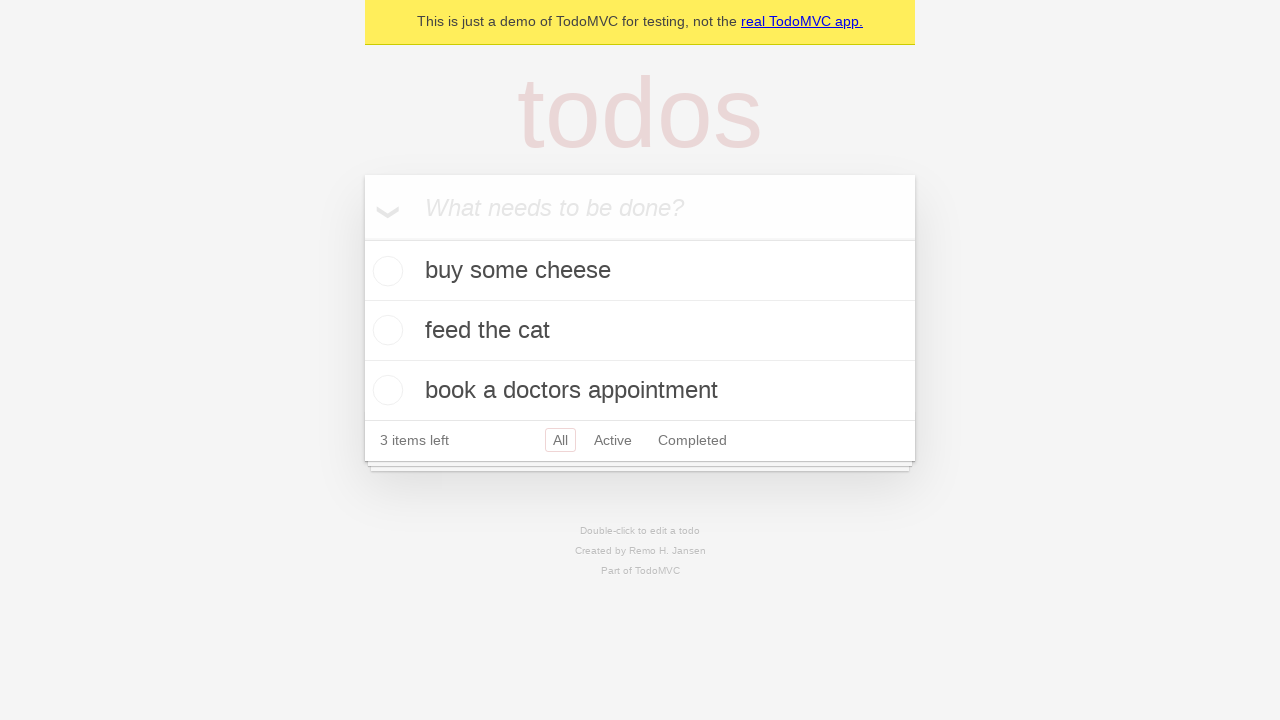

Waited for todo items to be created
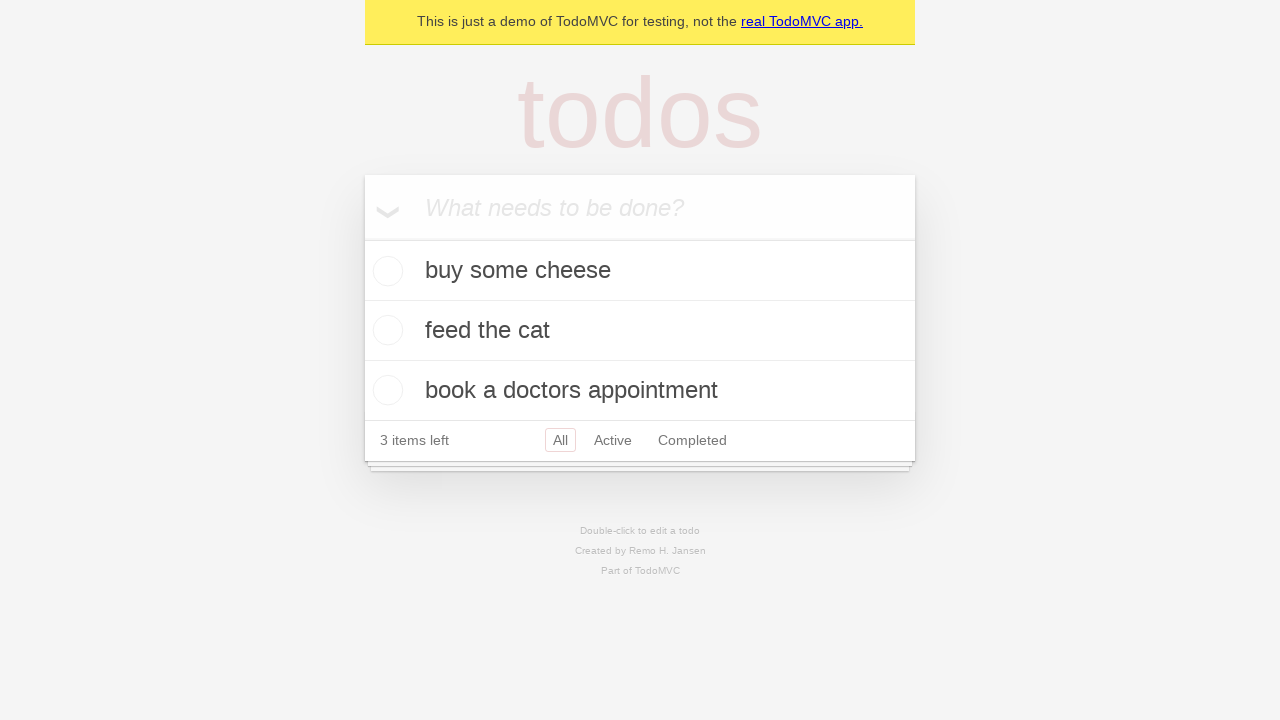

Checked the second todo item checkbox at (385, 330) on internal:testid=[data-testid="todo-item"s] >> nth=1 >> internal:role=checkbox
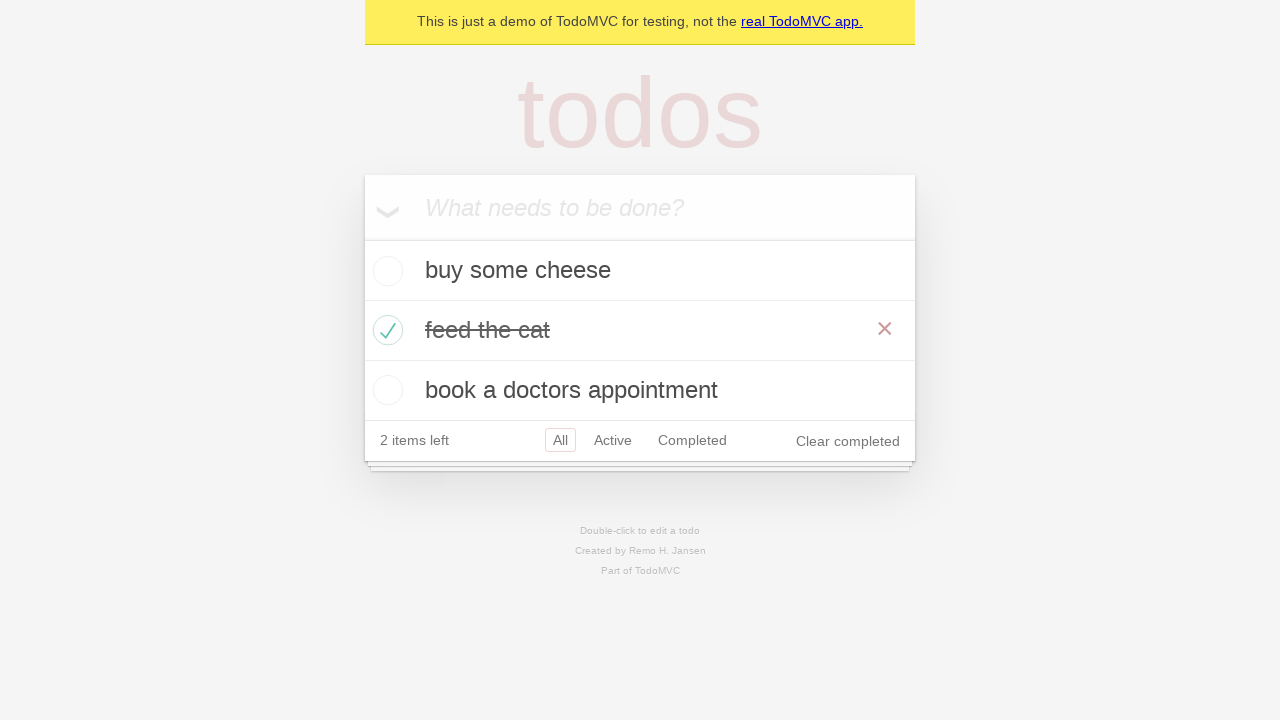

Clicked 'Clear completed' button to remove completed items at (848, 441) on internal:role=button[name="Clear completed"i]
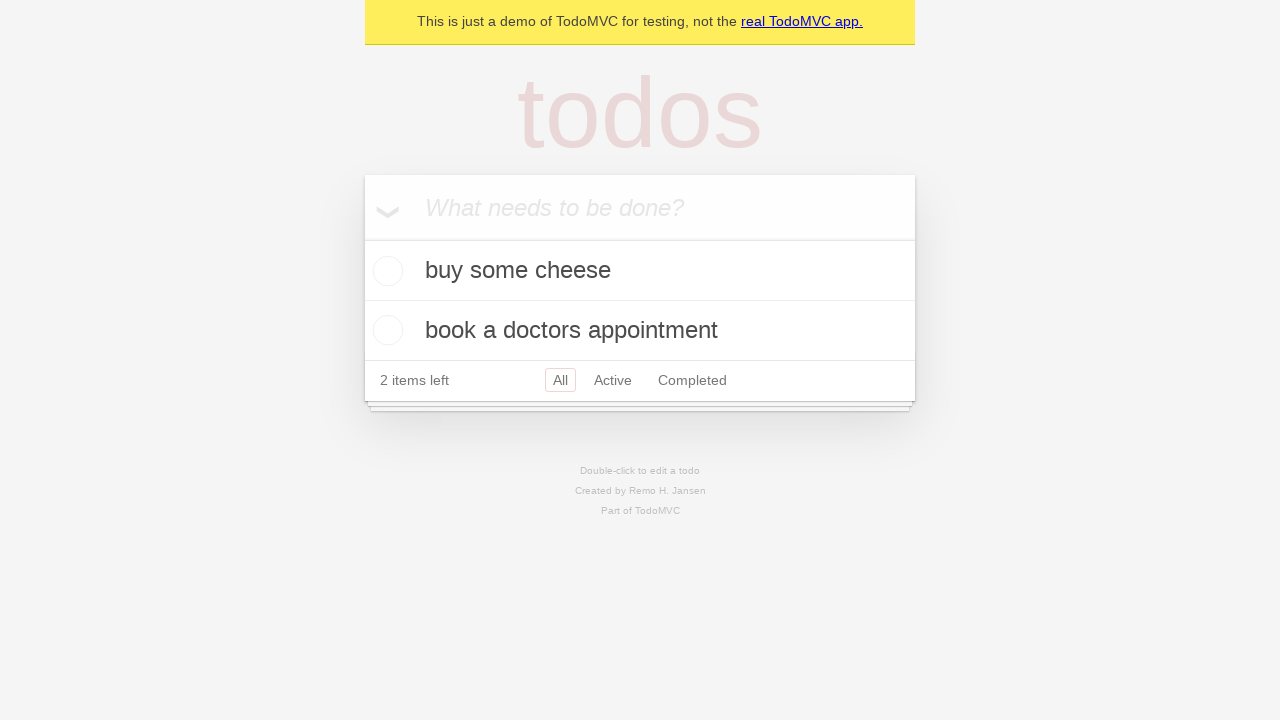

Verified that completed item was removed, leaving 2 items in the list
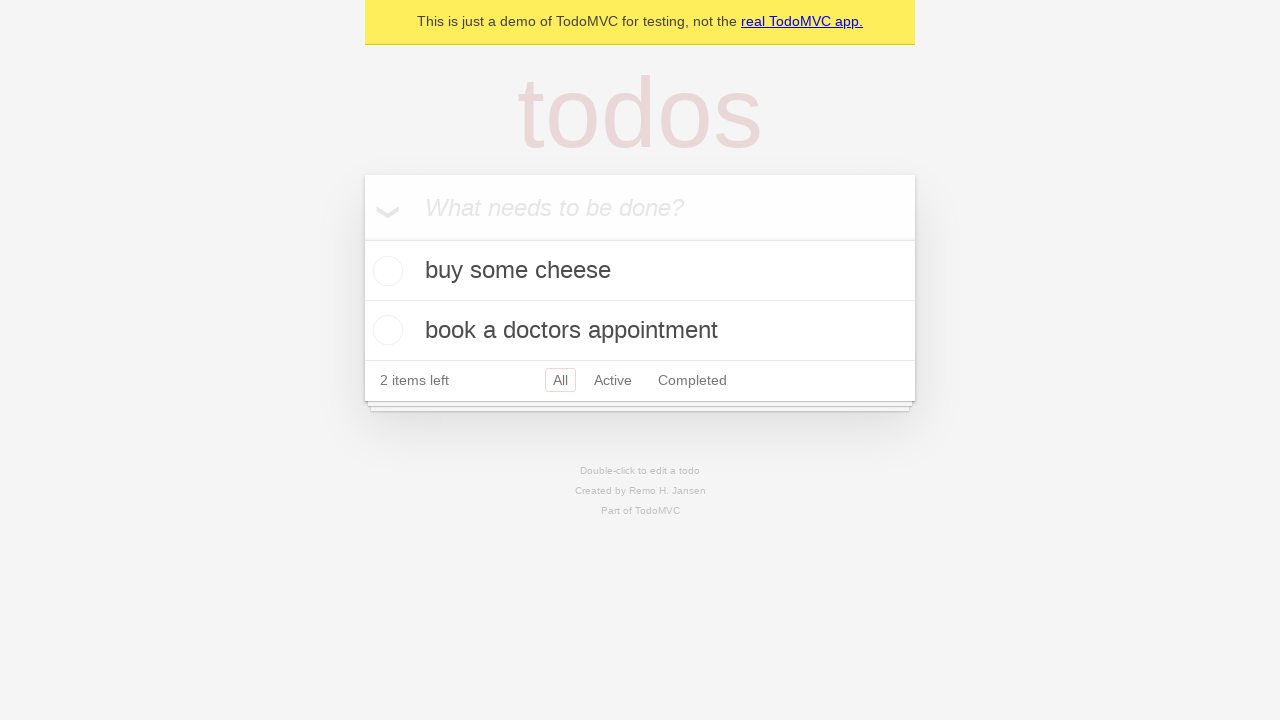

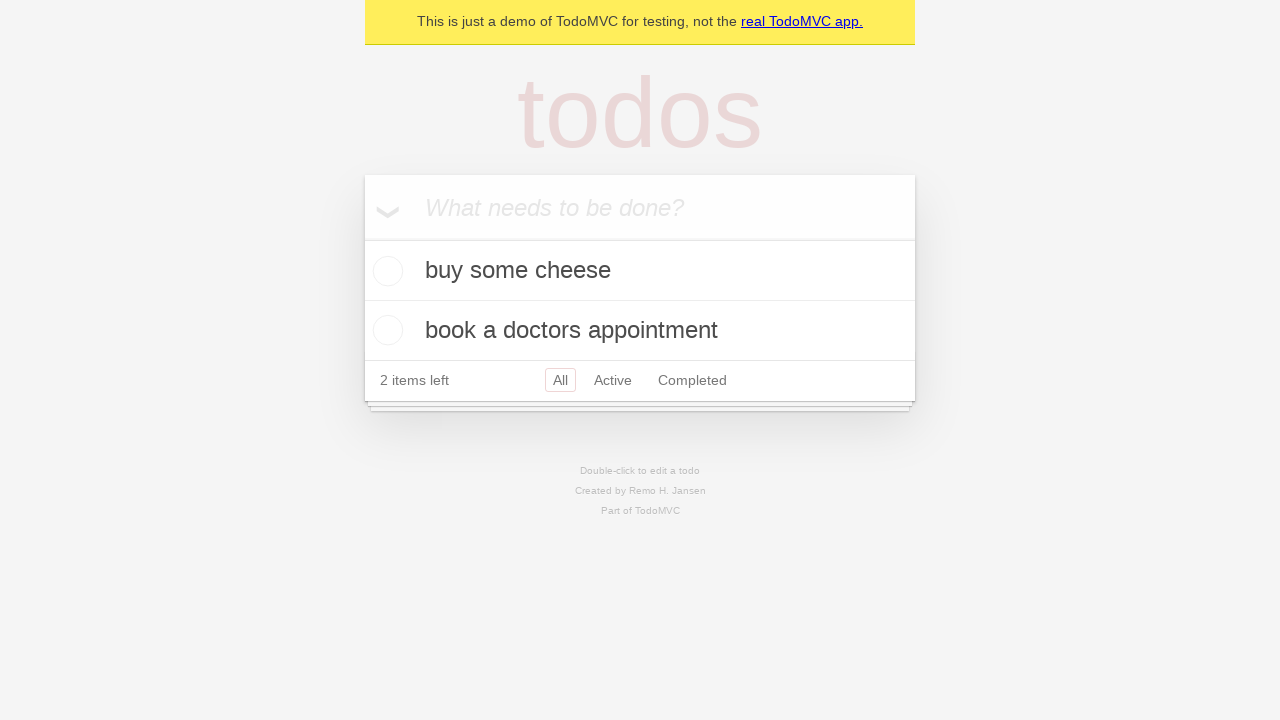